Navigates to a CSS notification popup demonstration page

Starting URL: https://forfrontend.com/css-notification-popup/

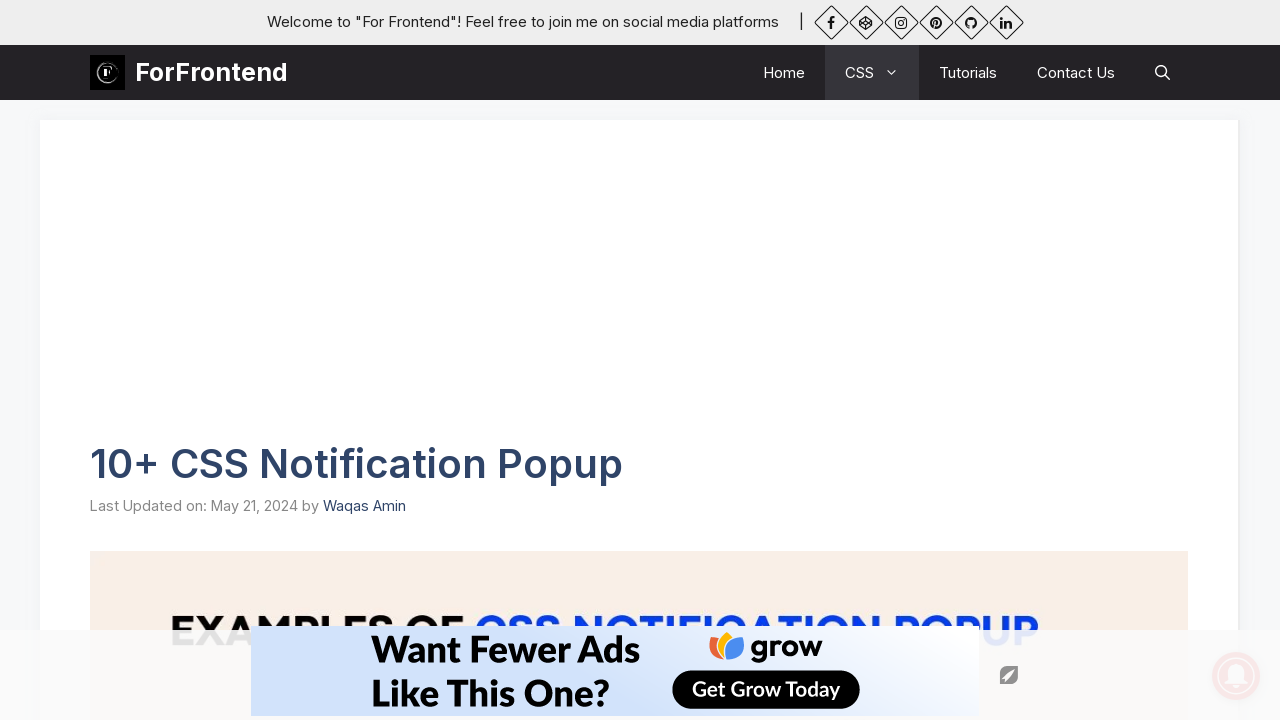

Navigated to CSS notification popup demonstration page and waited for network to be idle
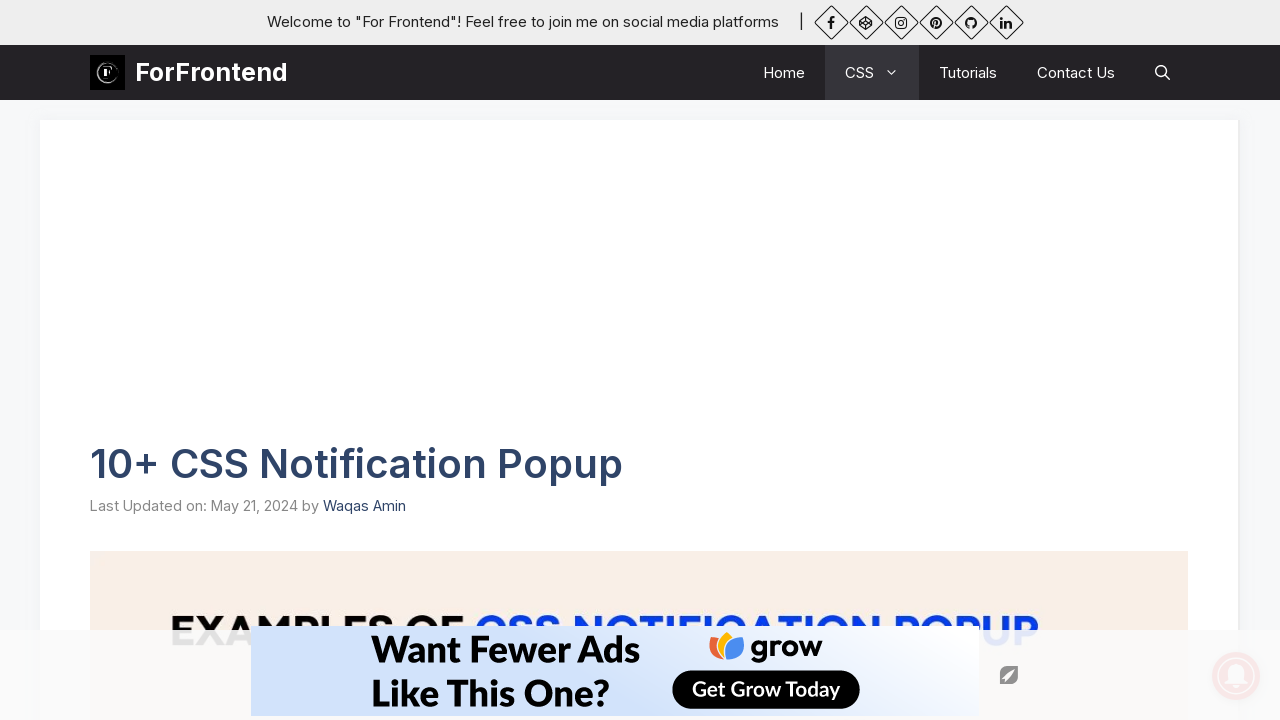

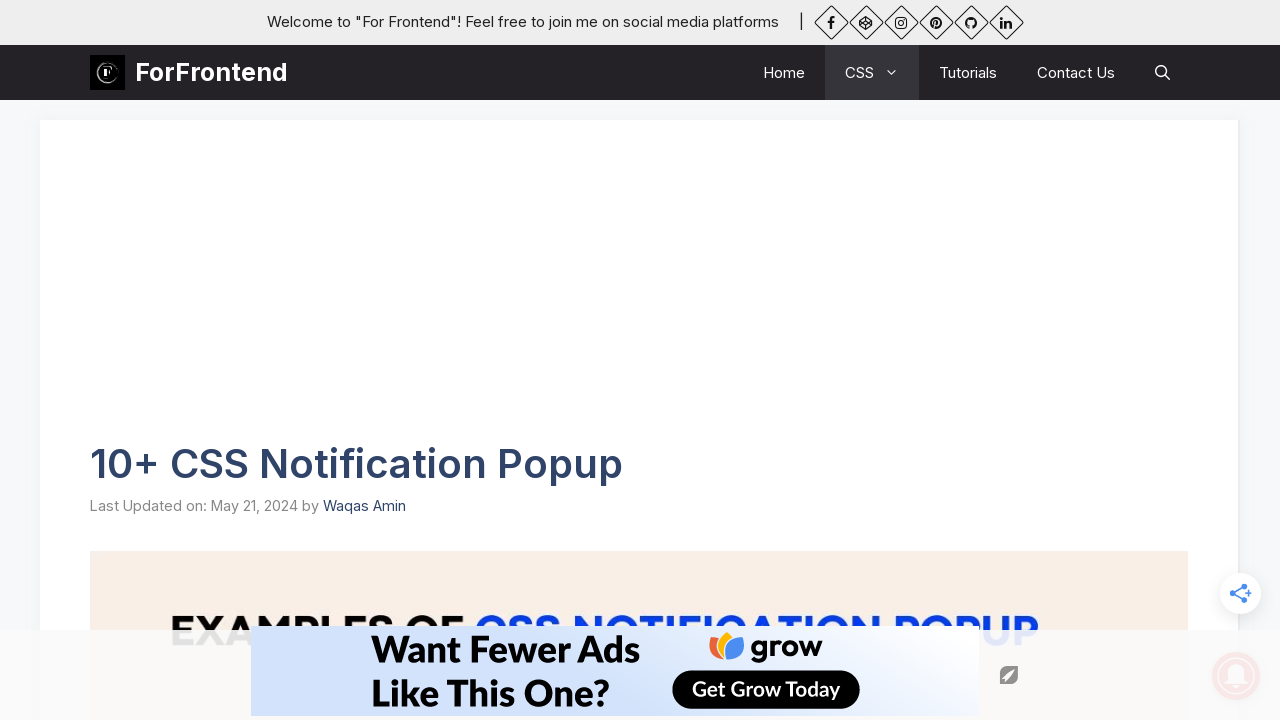